Tests dropdown selection functionality by selecting an option from a dropdown menu and clicking the GO button to submit the selection.

Starting URL: https://echoecho.com/tooldropdown.htm

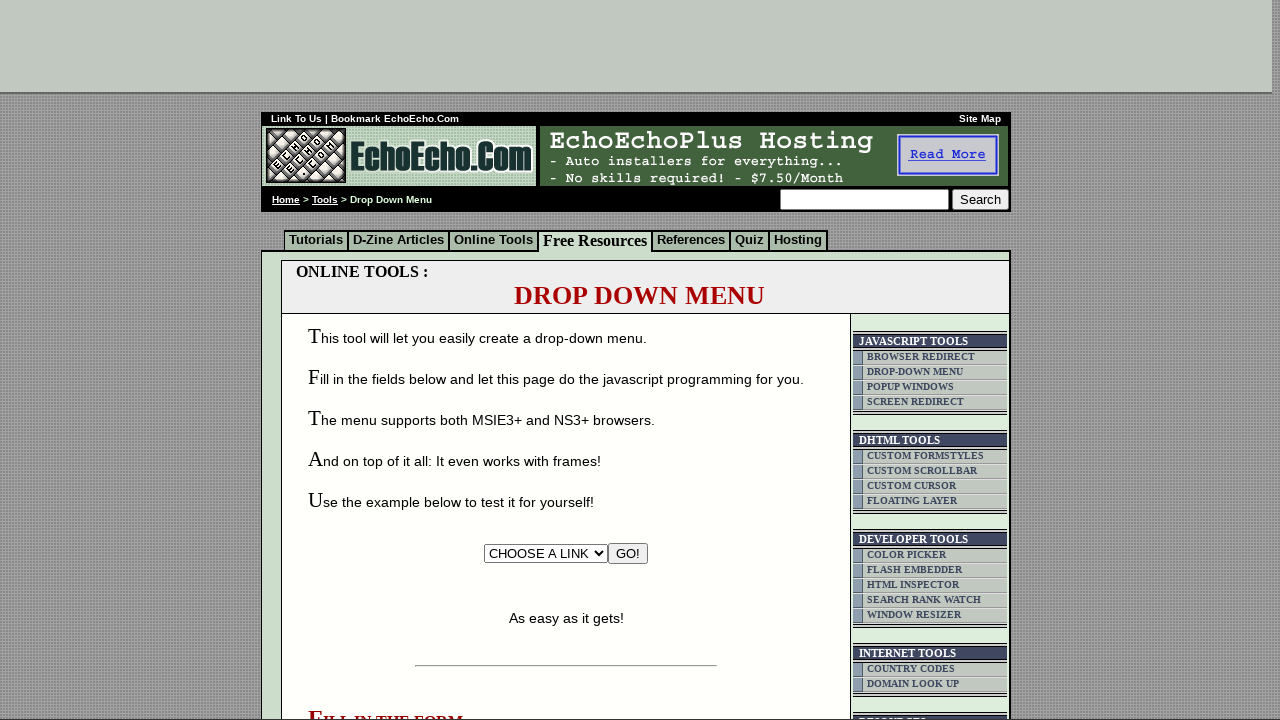

Navigated to dropdown selection test page
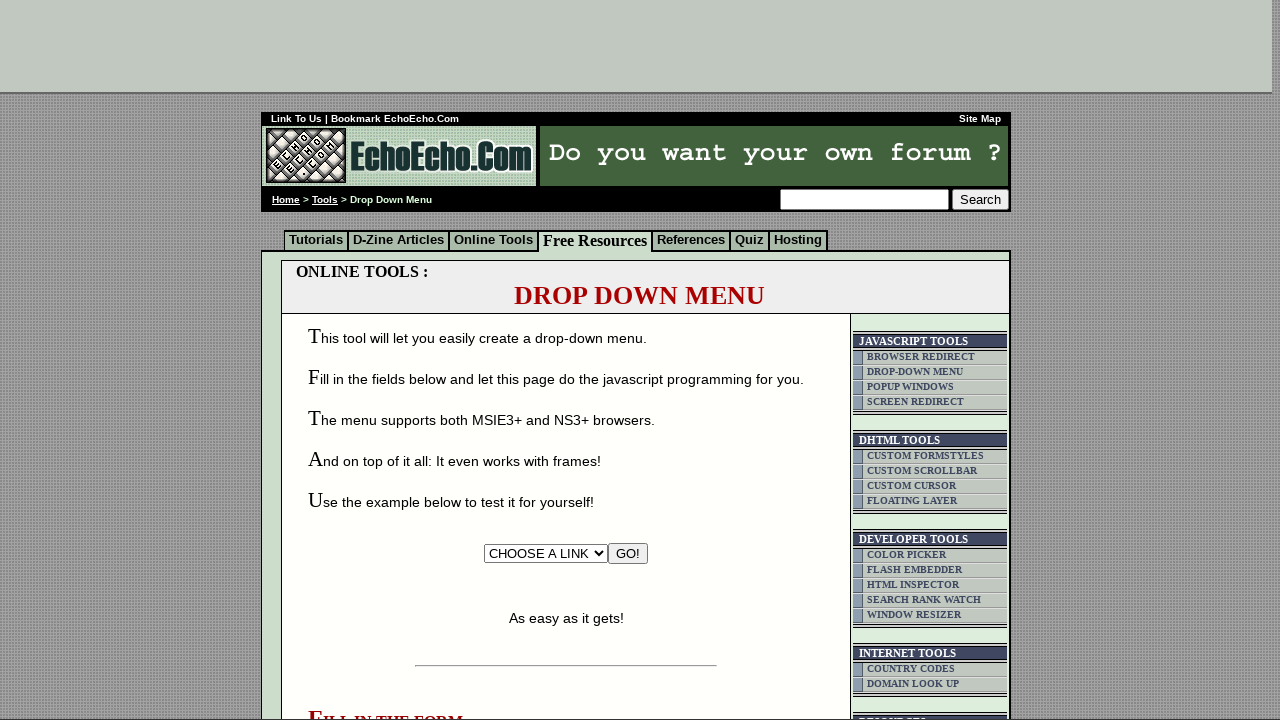

Selected 'HOTBOT' option from dropdown menu on select[name='choice']
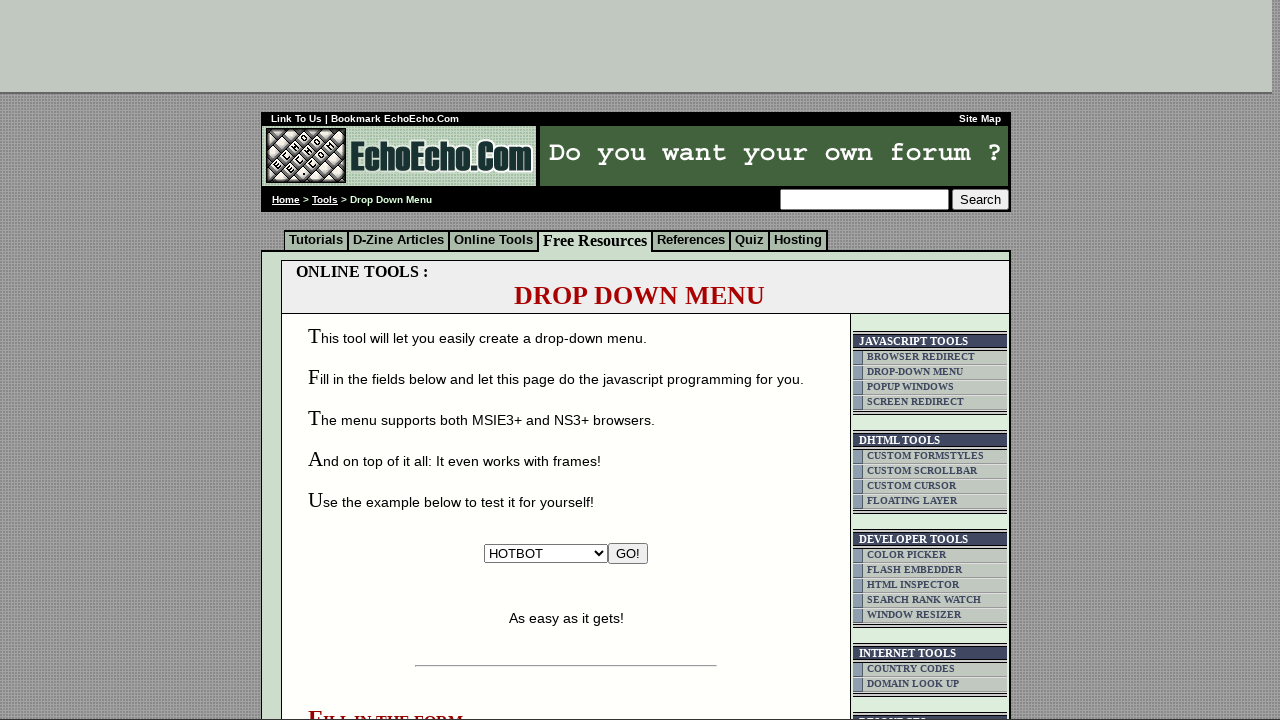

Clicked GO button to submit dropdown selection at (628, 554) on input[value='GO!']
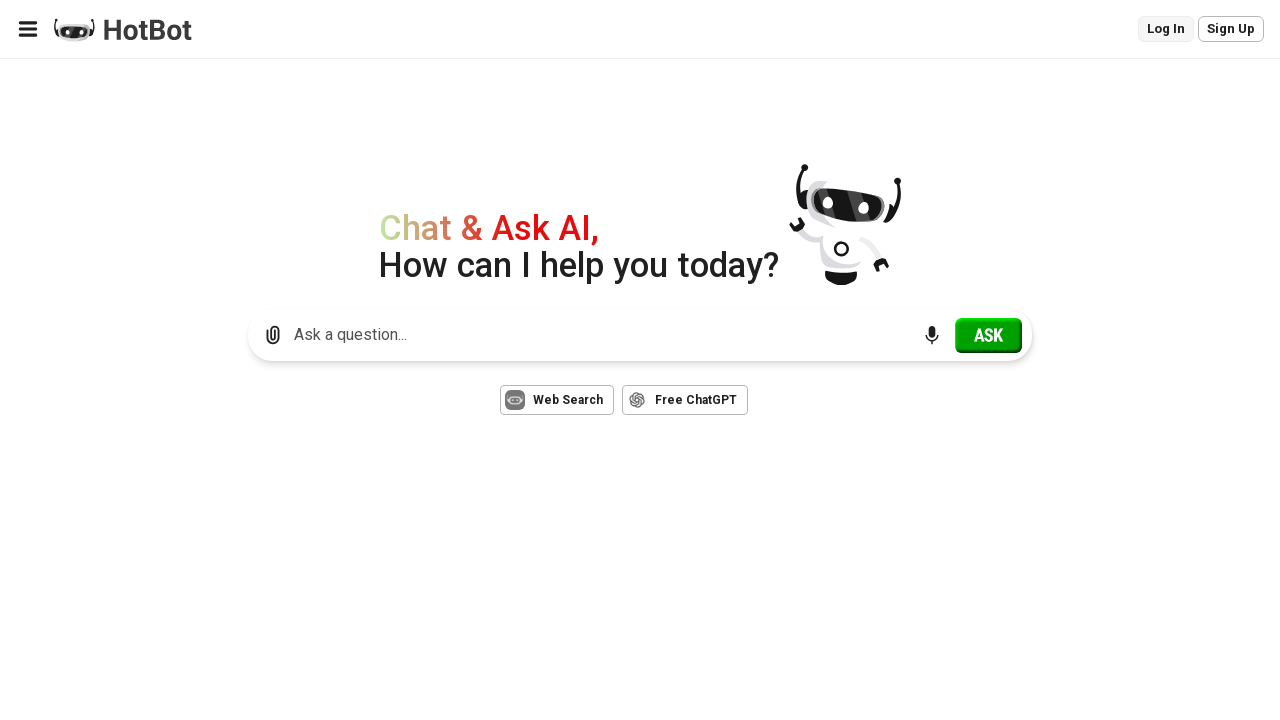

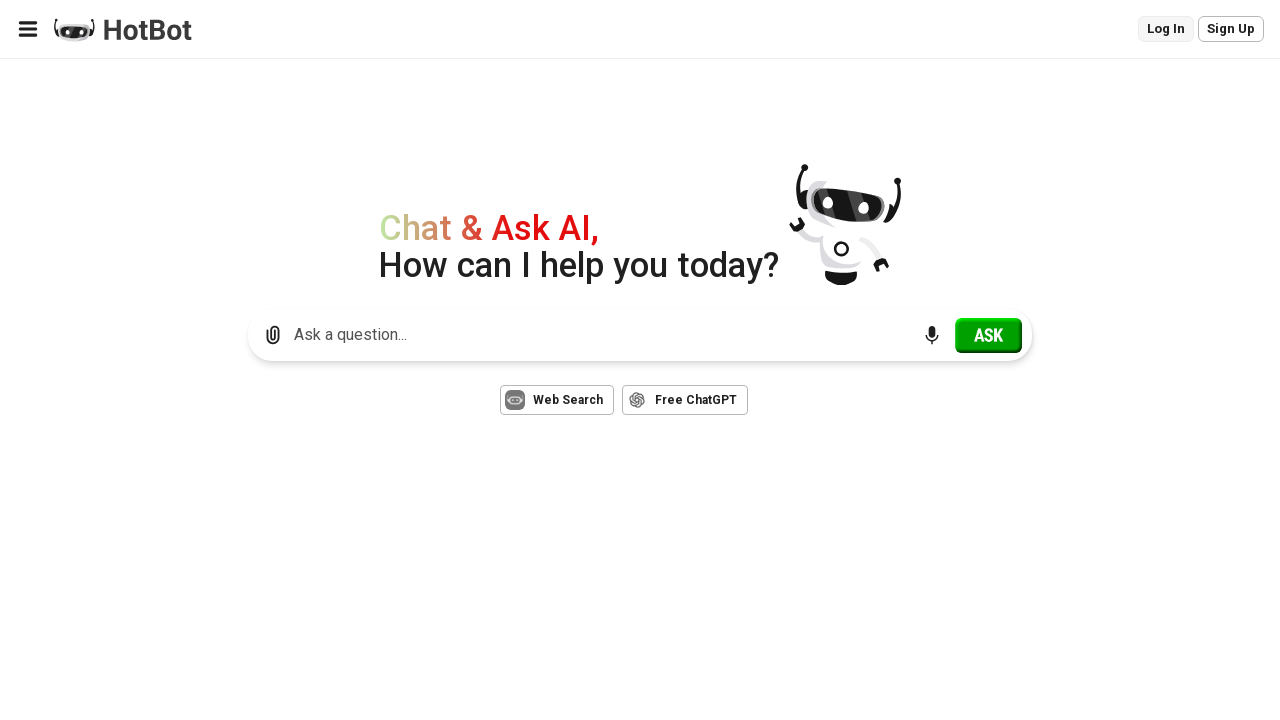